Fills out a Google Form by entering a first name in the input field and clicking the submit button

Starting URL: https://forms.gle/qY3oxu4s7ZWjjzKF8

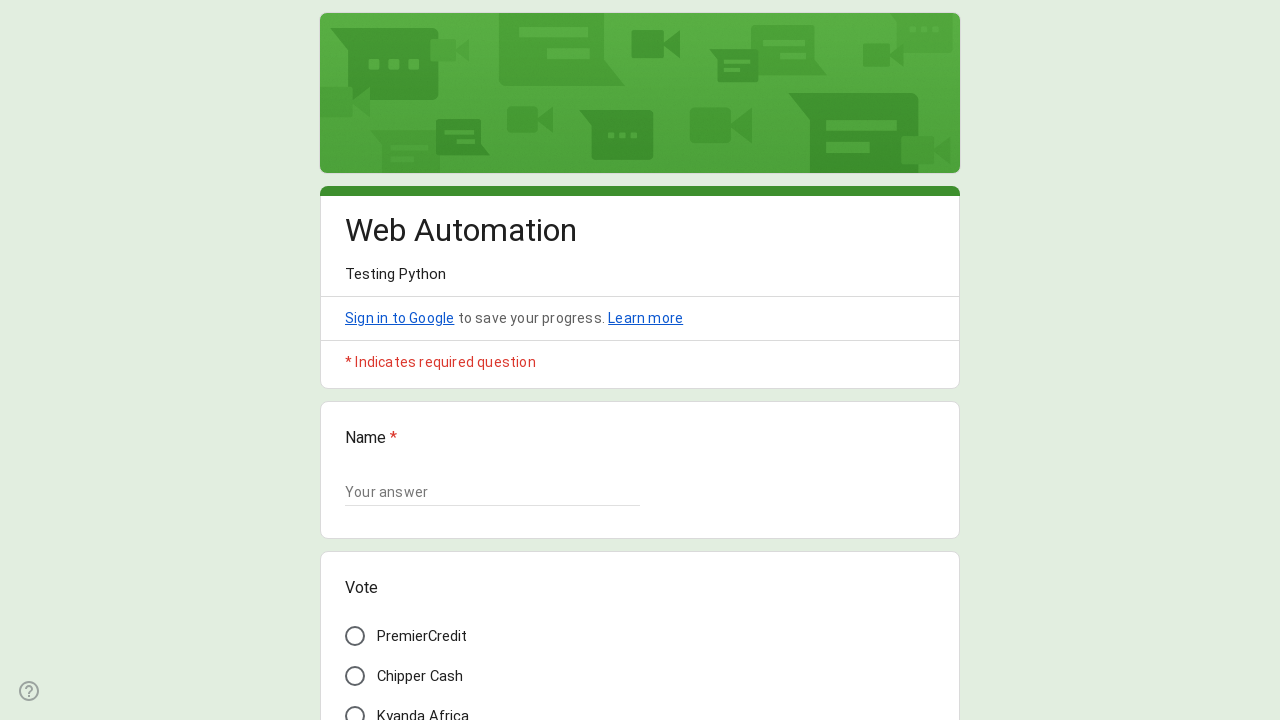

Form loaded - text input field is available
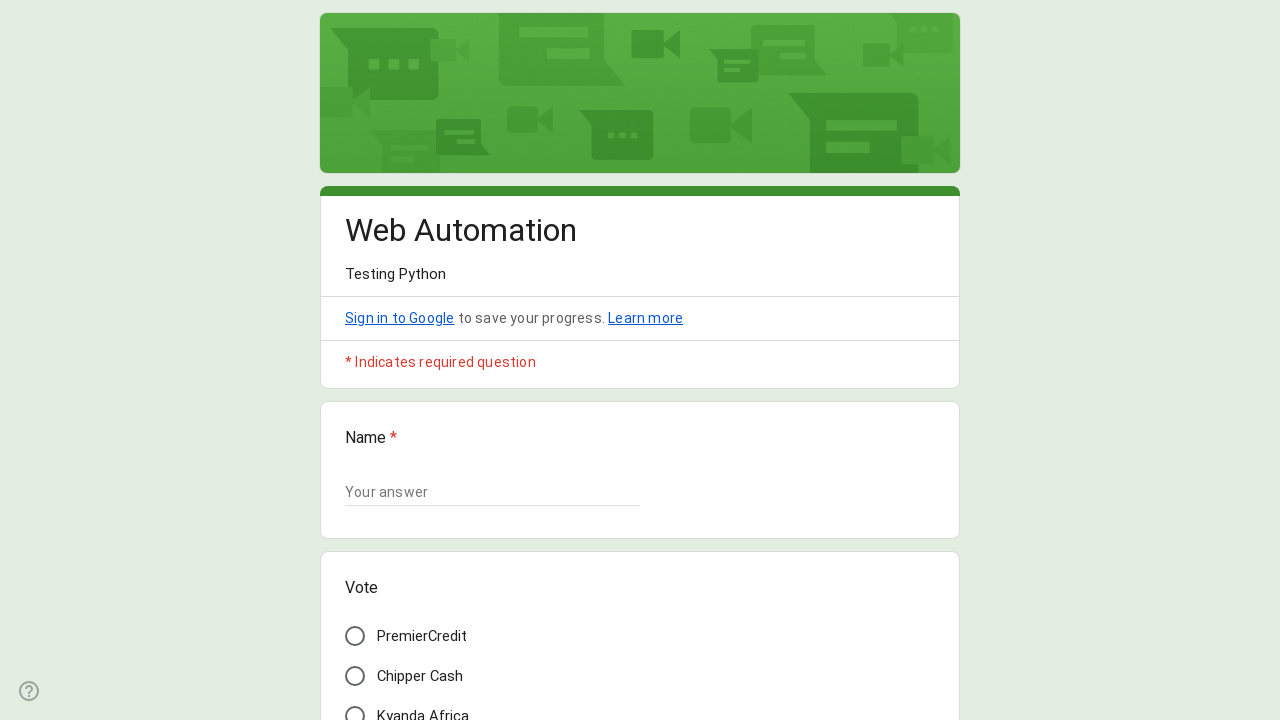

Filled first name field with 'Jennifer' on //*[@id="mG61Hd"]/div[2]/div/div[2]/div/div/div/div[2]/div/div[1]/div/div[1]/inp
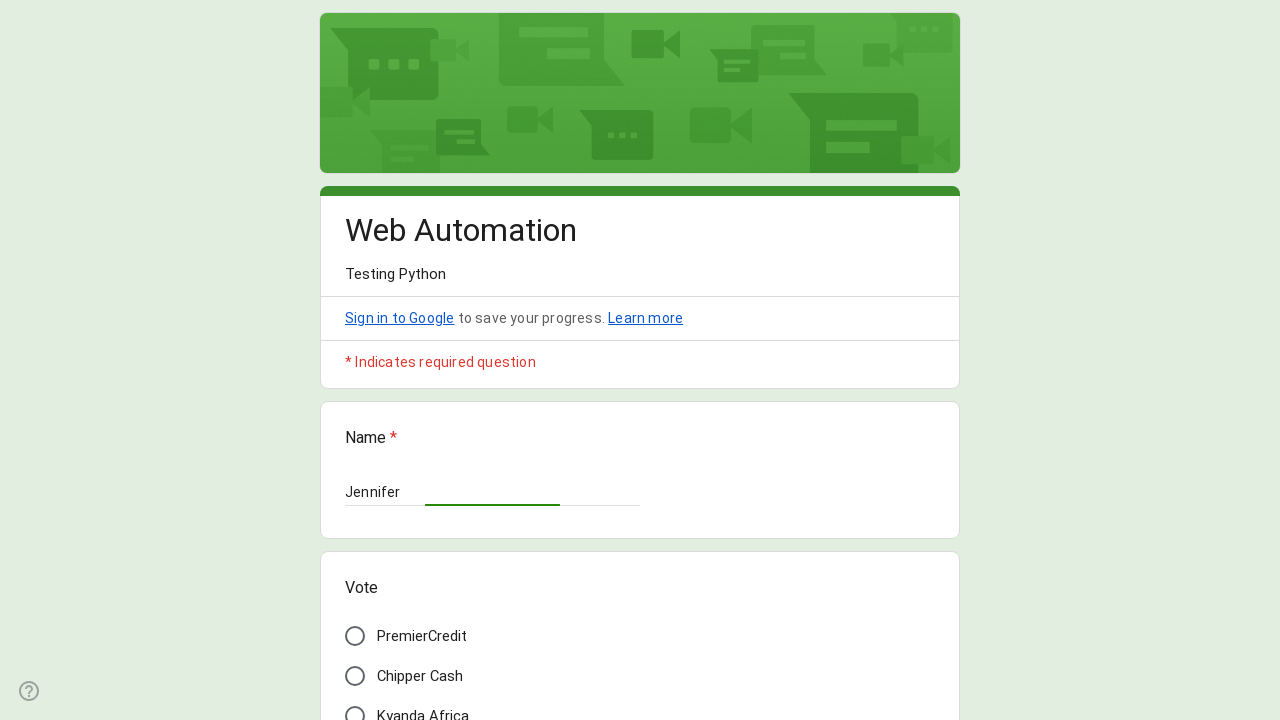

Clicked submit button to submit the form at (369, 533) on xpath=//*[@id="mG61Hd"]/div[2]/div/div[3]/div[1]/div[1]/div/span/span
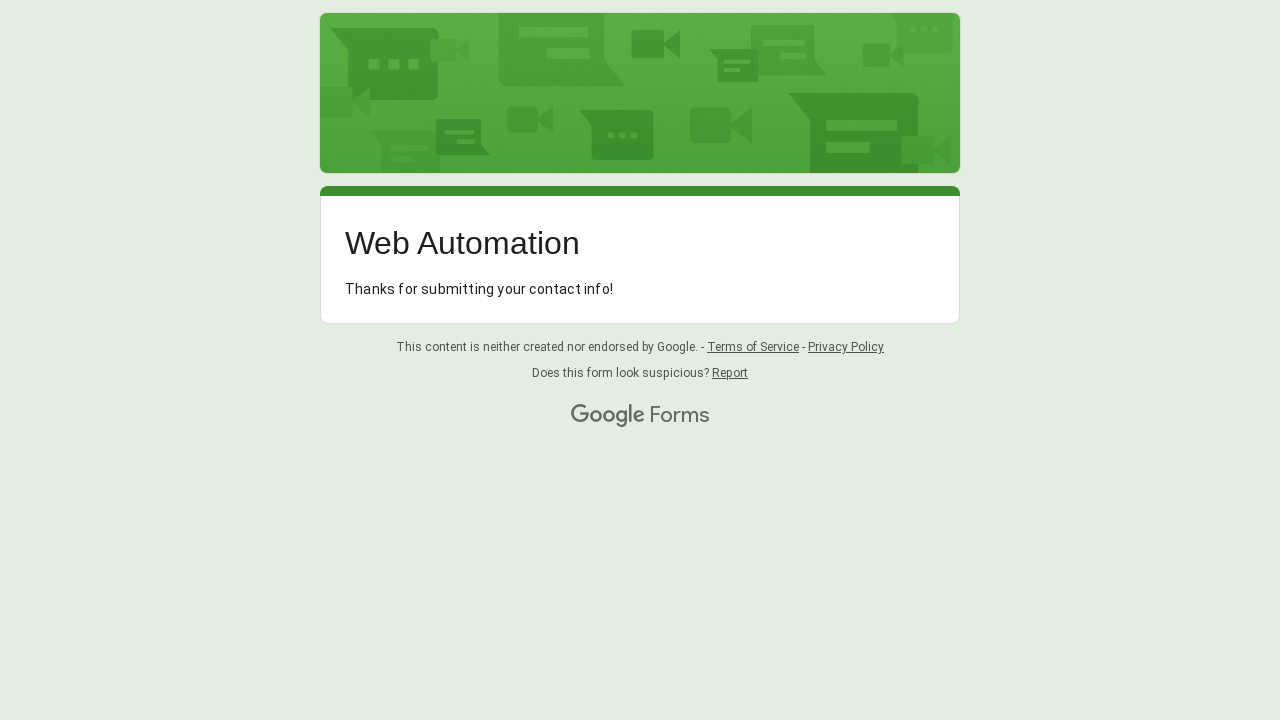

Form submission completed - network idle
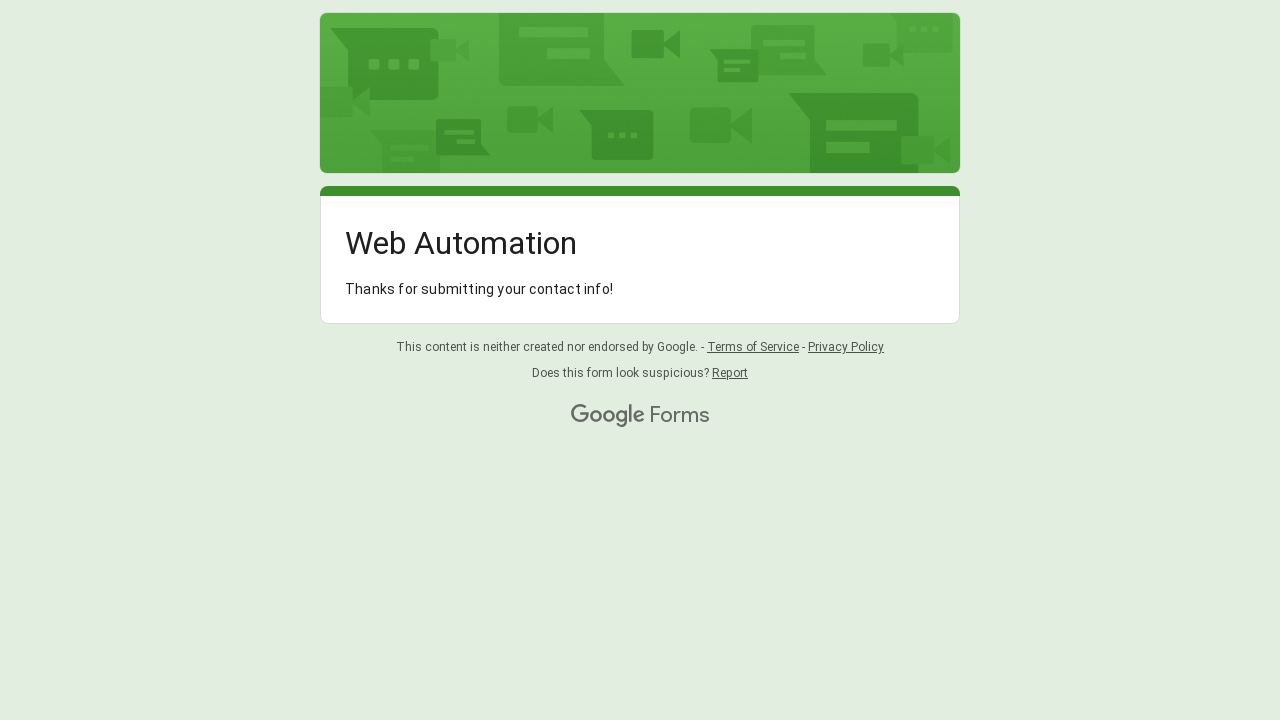

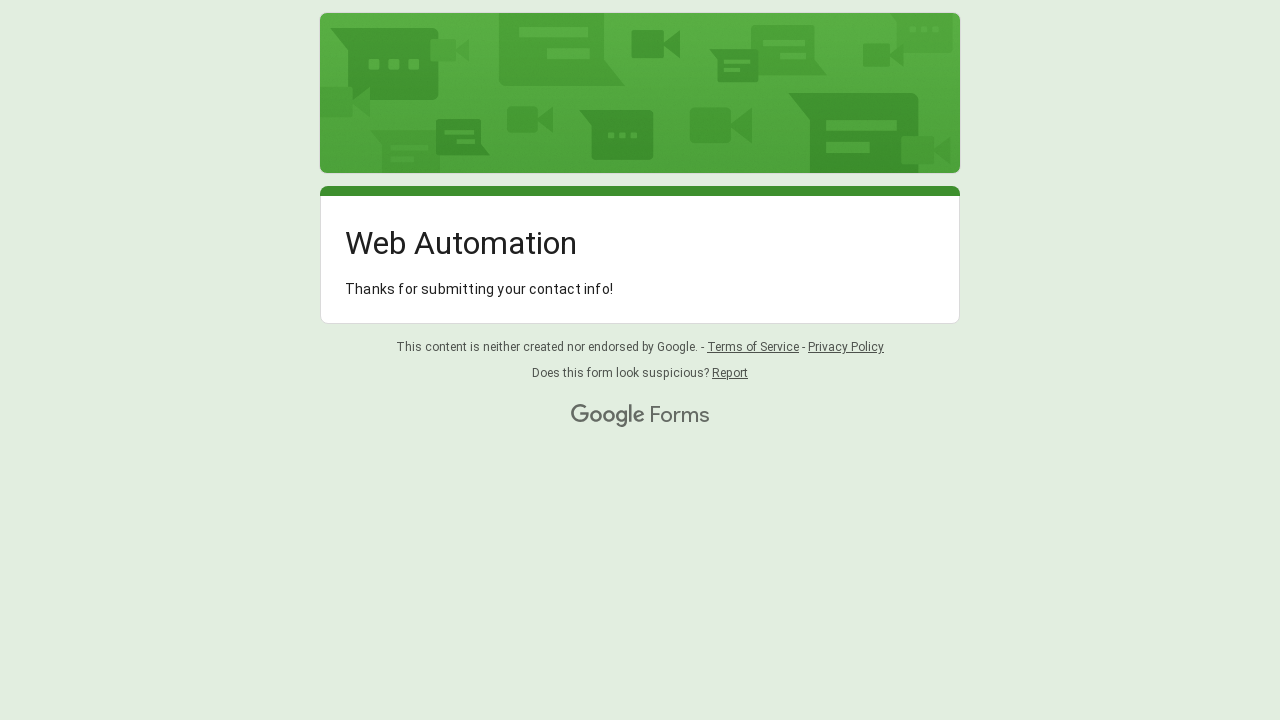